Tests dynamic loading scenario where clicking start button triggers content to load dynamically

Starting URL: https://the-internet.herokuapp.com/dynamic_loading/2

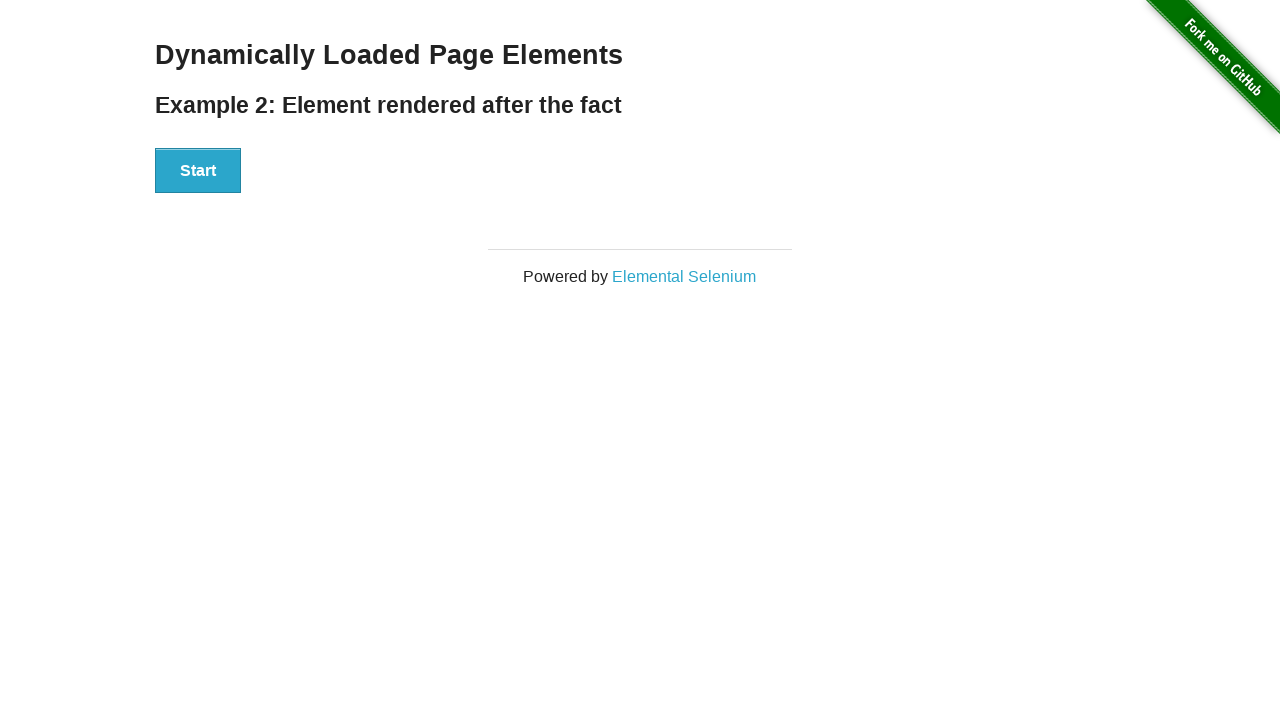

Clicked start button to trigger dynamic content loading at (198, 171) on xpath=//div[@class='example']//div[@id='start']//button
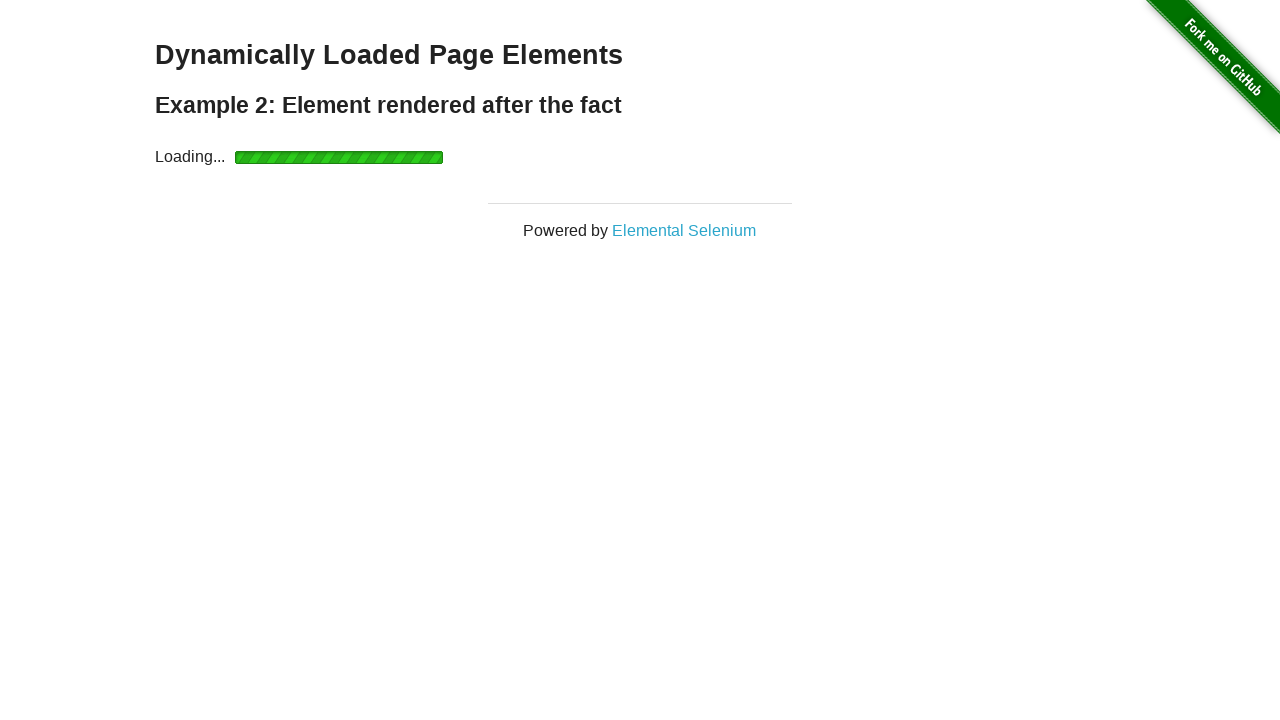

Finish element appeared after dynamic loading completed
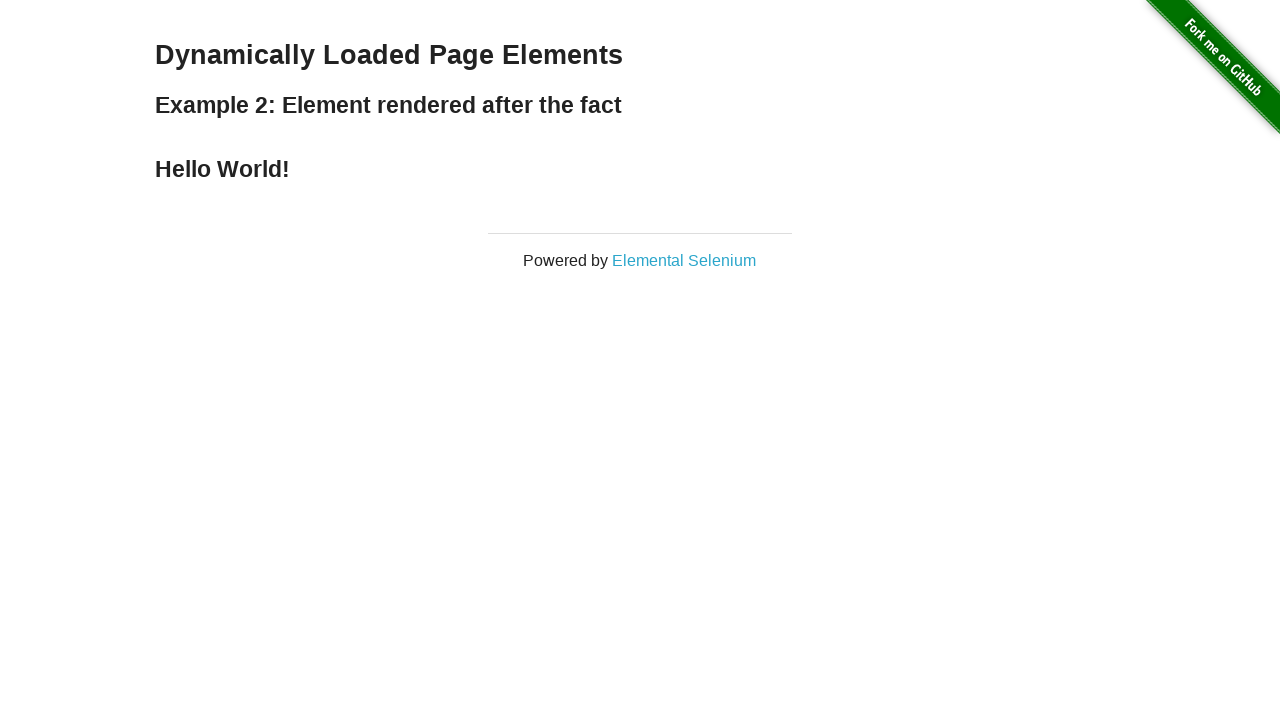

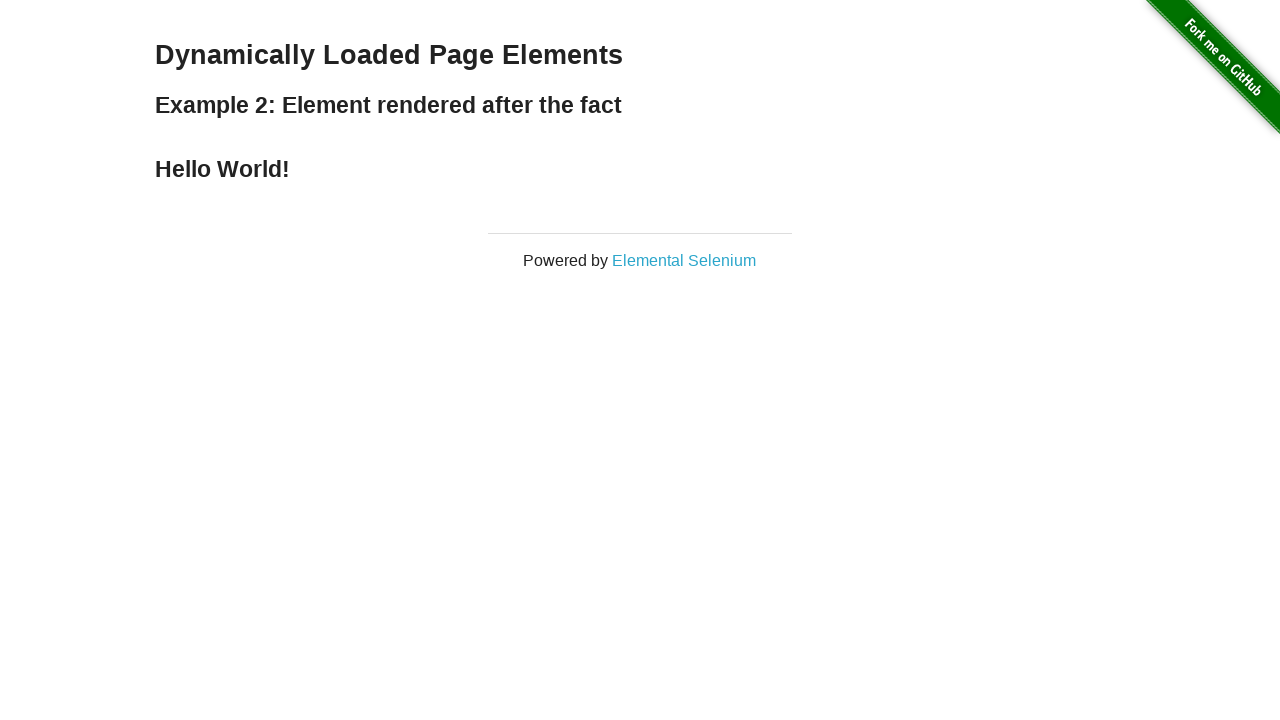